Tests getting browser cookies for the current domain by clicking a button to set a cookie and verifying cookie properties.

Starting URL: https://example.cypress.io/commands/cookies

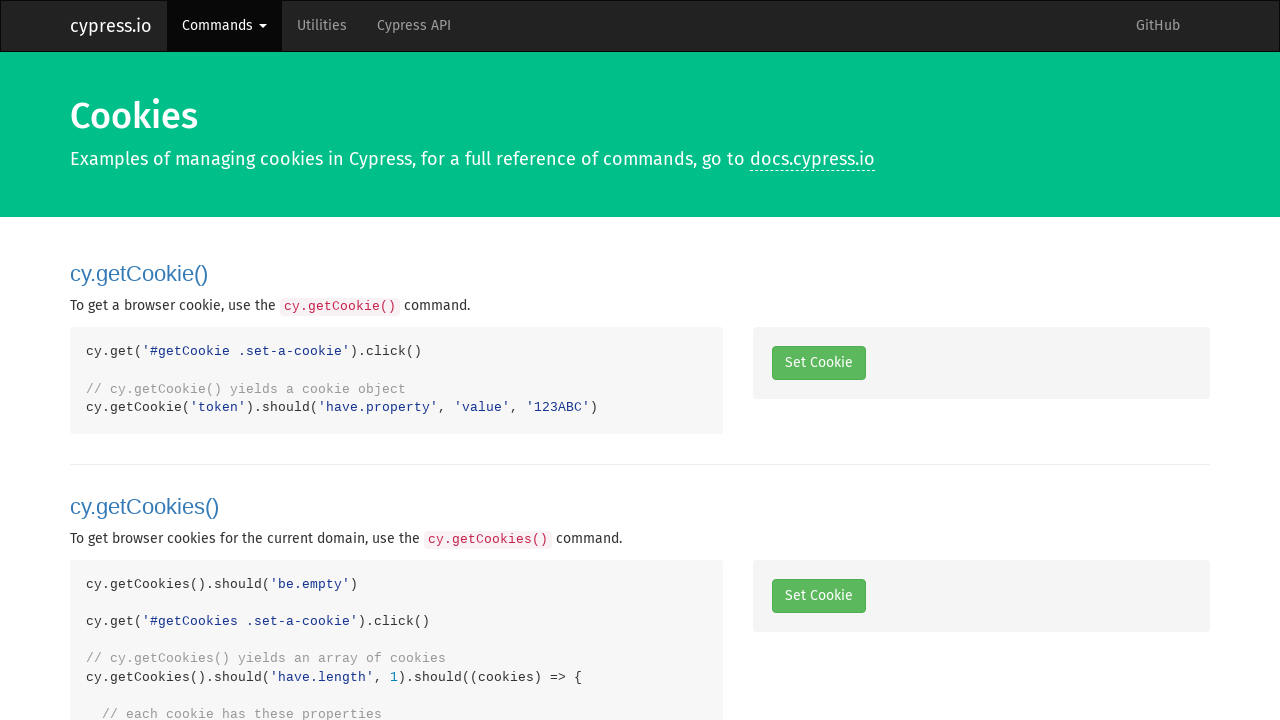

Cleared all cookies from context
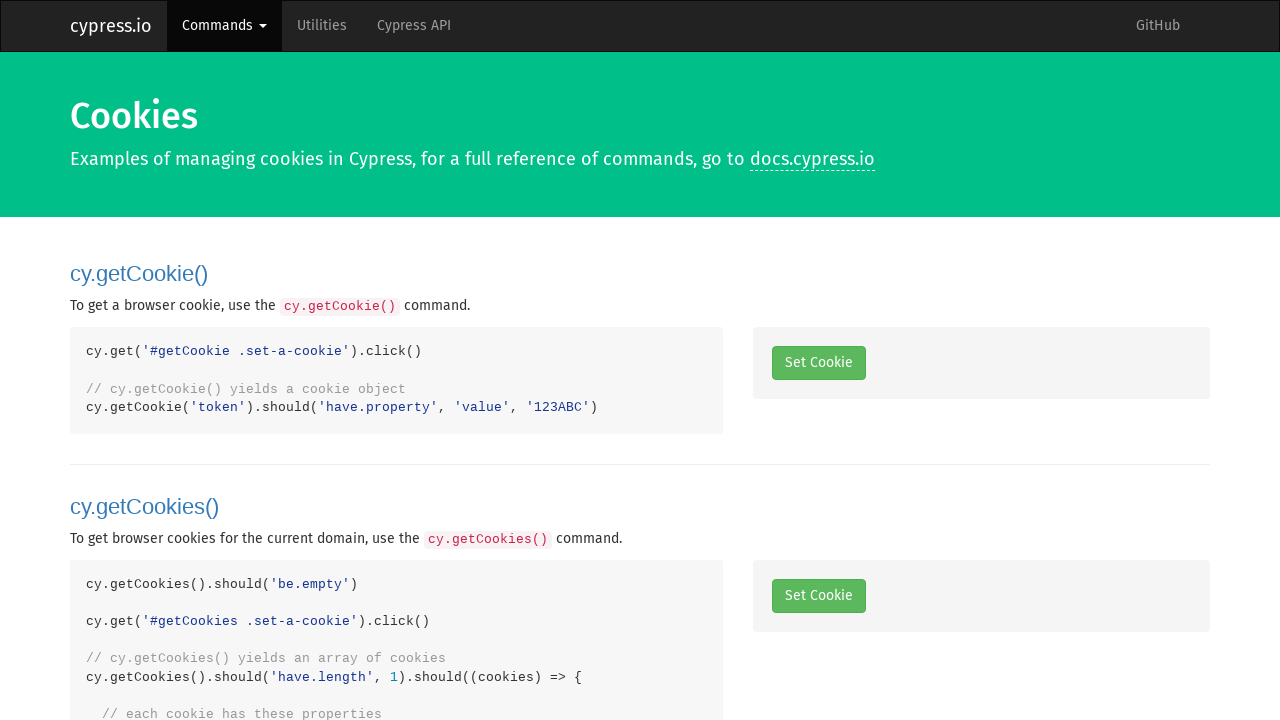

Verified no cookies exist initially
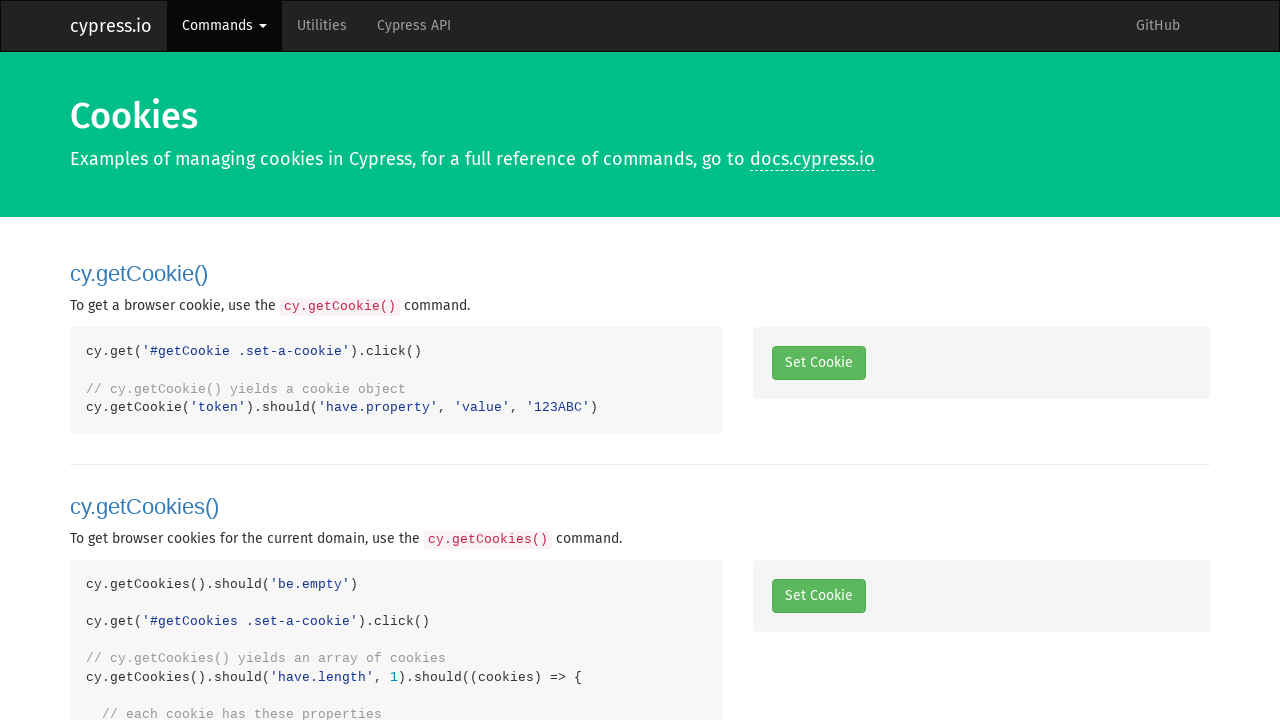

Clicked 'Set a Cookie' button at (818, 363) on #getCookie .set-a-cookie
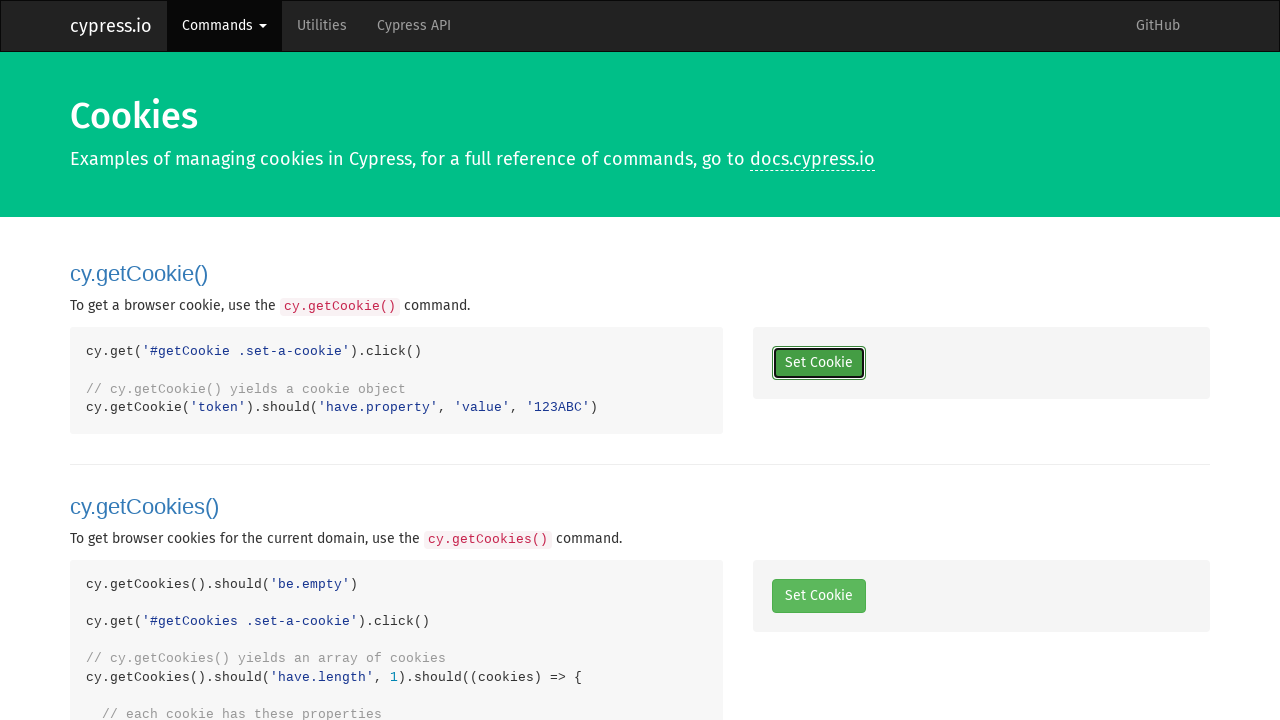

Verified one cookie was created
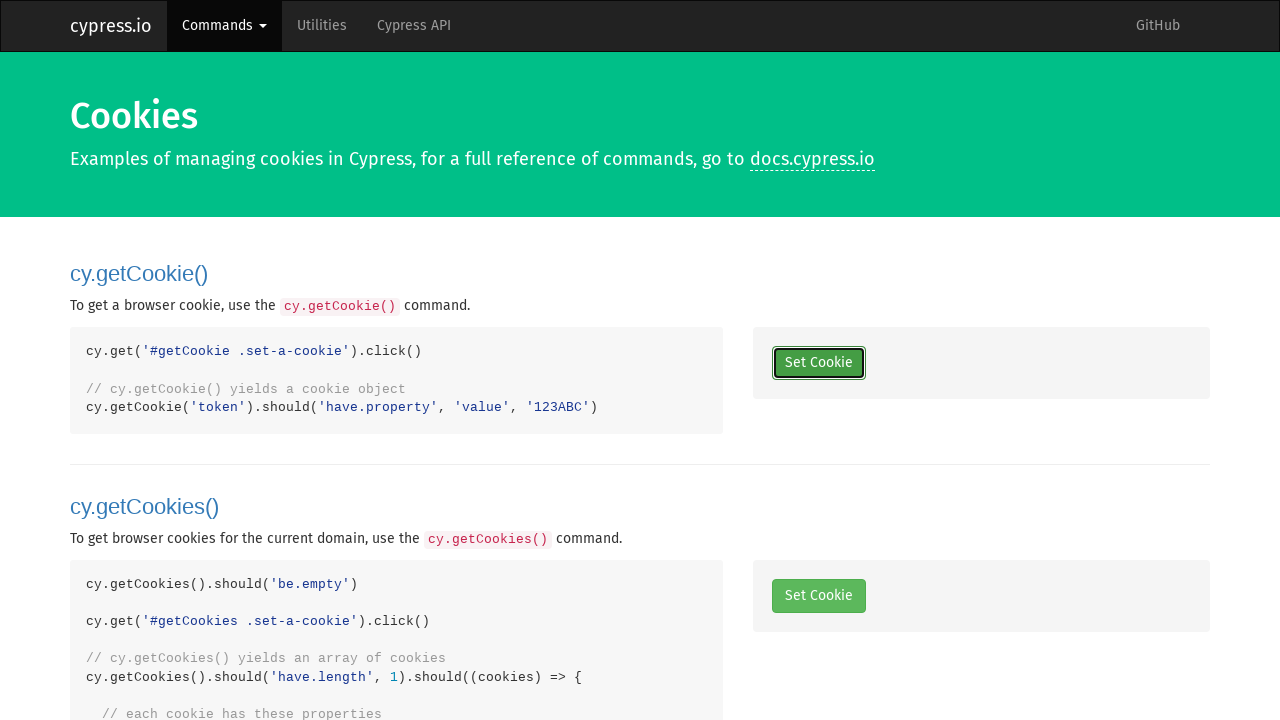

Verified cookie name is 'token'
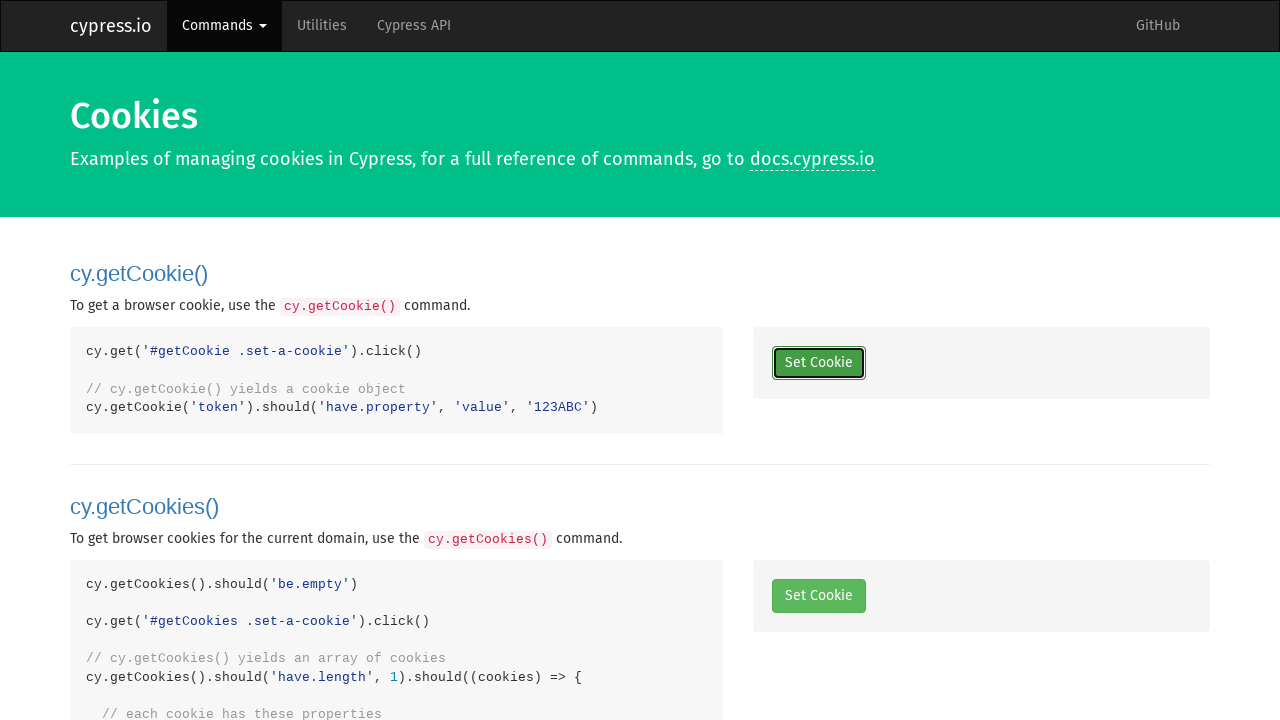

Verified cookie value is '123ABC'
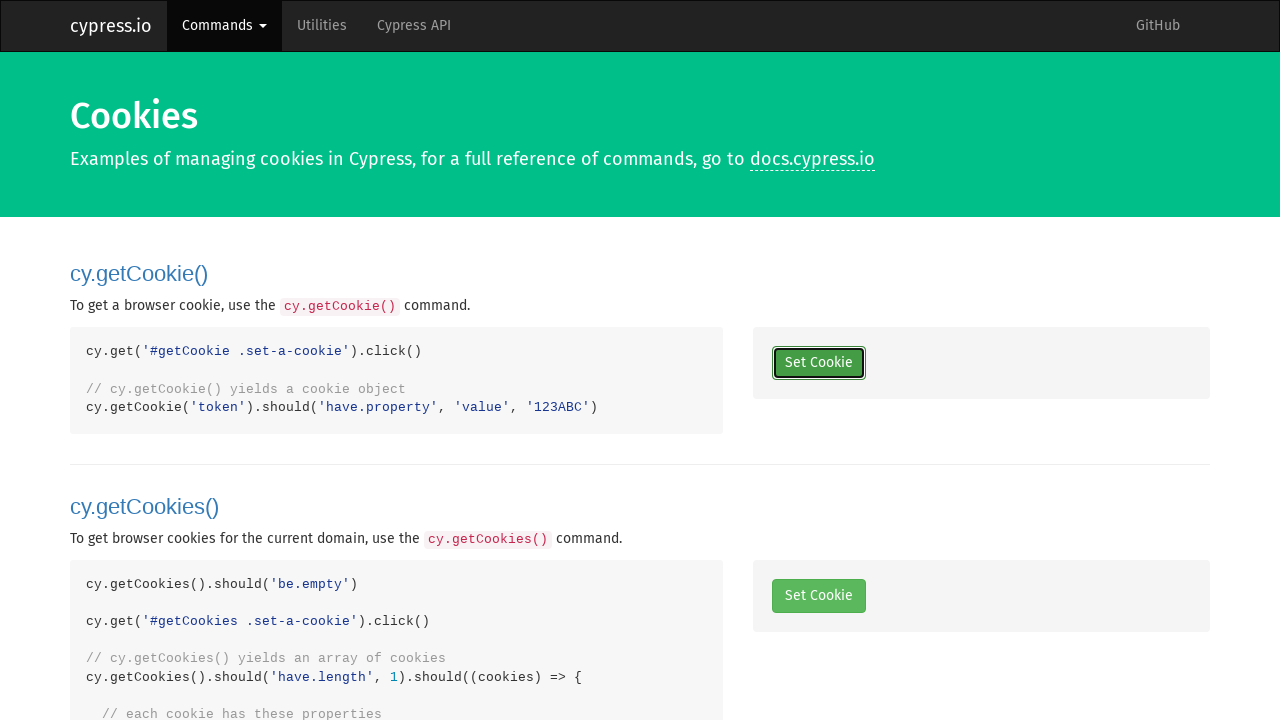

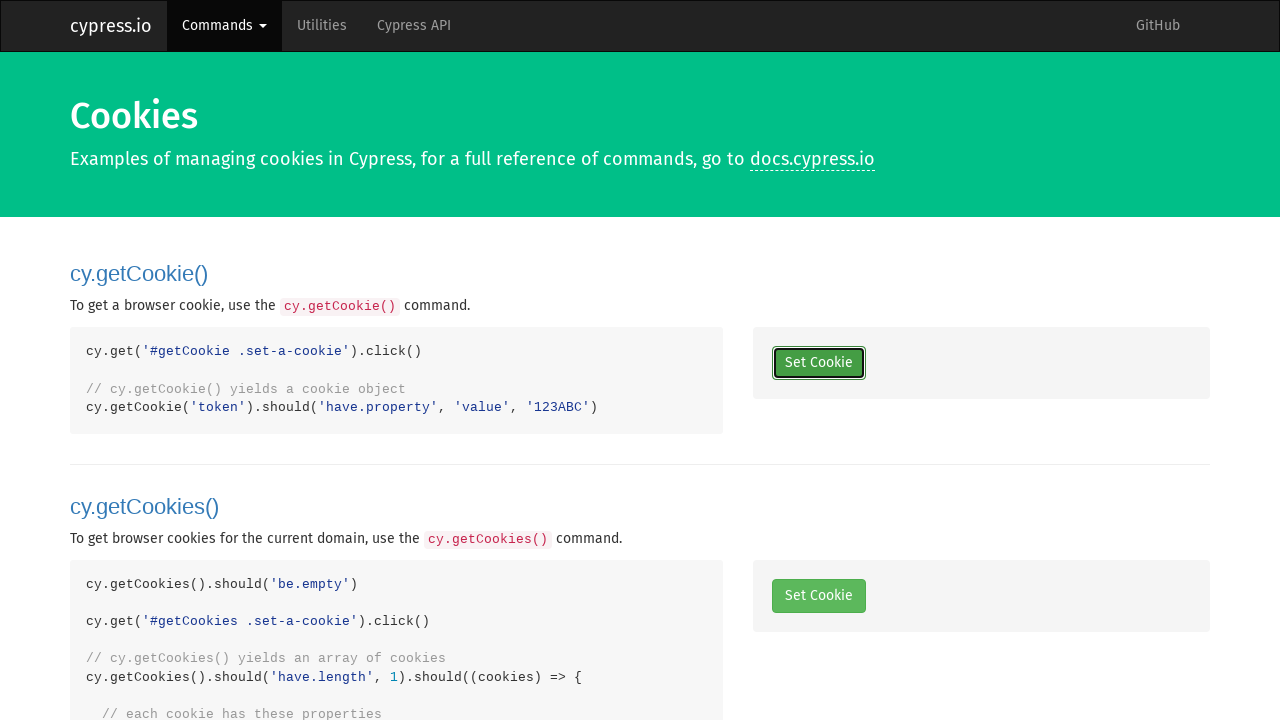